Navigates to a test page and clicks a button to trigger a JavaScript action, then verifies the result displayed on the page

Starting URL: https://www.selenium.dev/selenium/web/devToolsRequestInterceptionTest.html

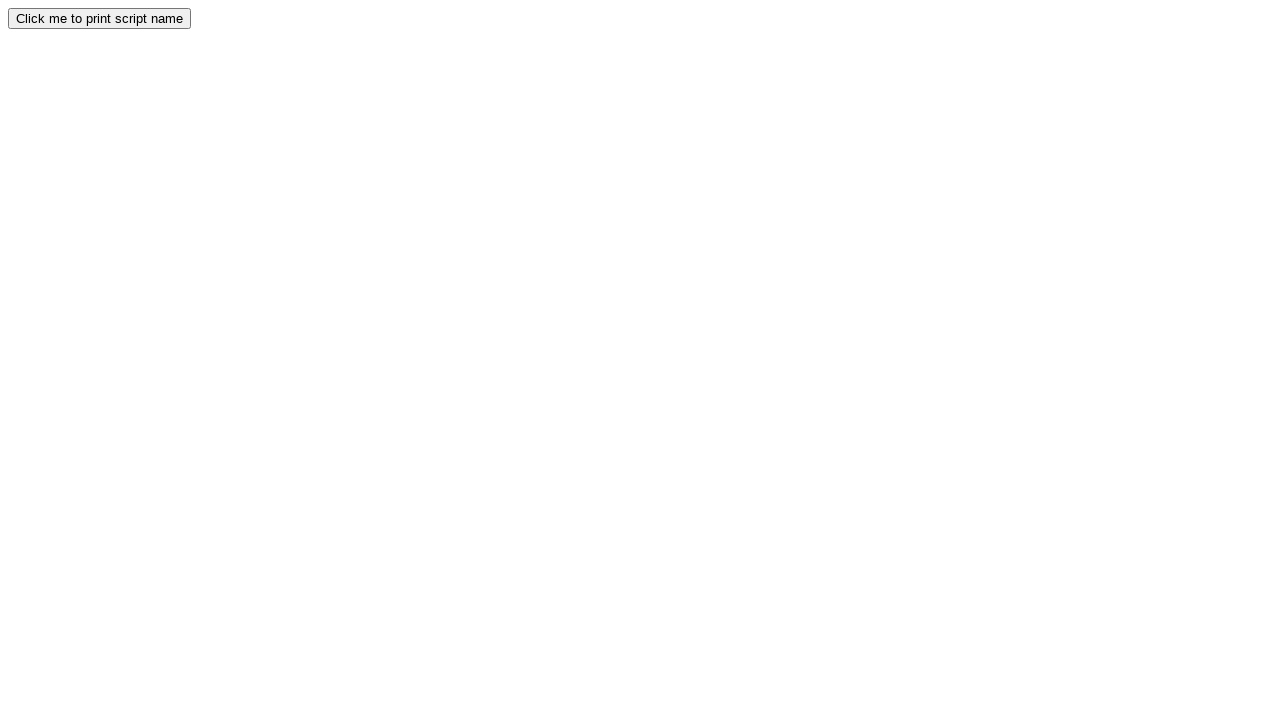

Navigated to DevTools Request Interception Test page
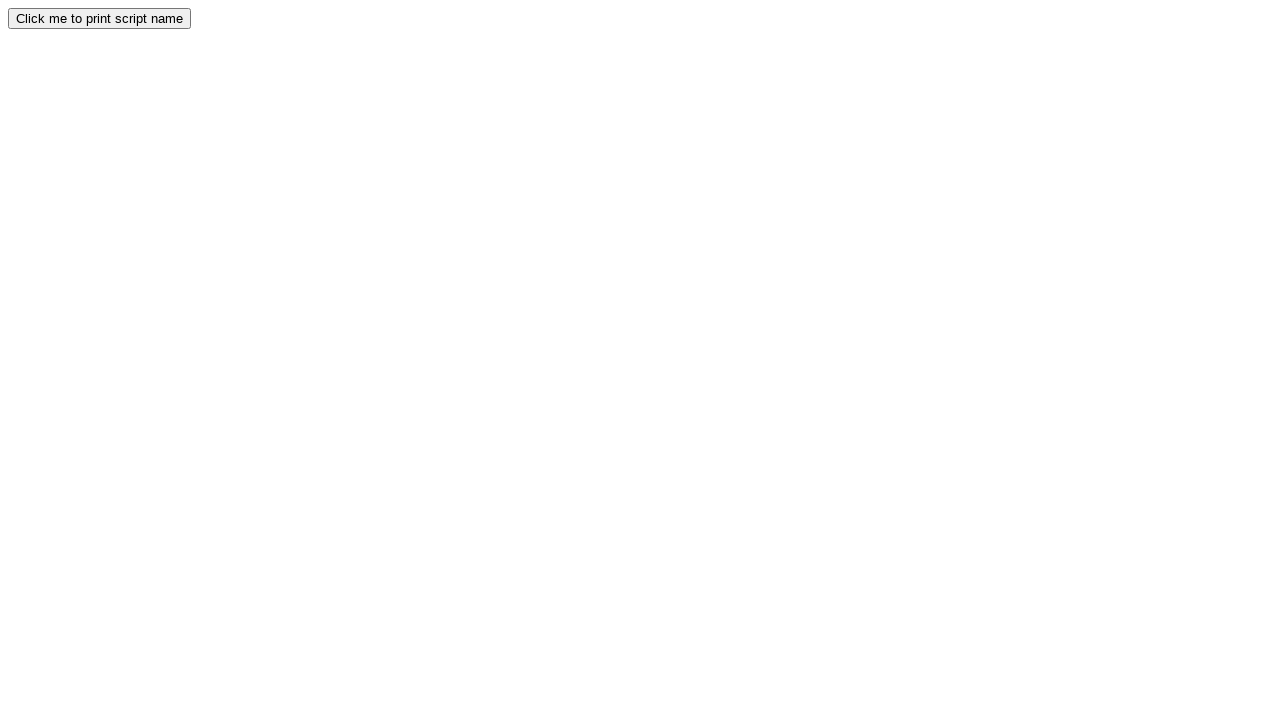

Clicked button to trigger JavaScript action at (100, 18) on button
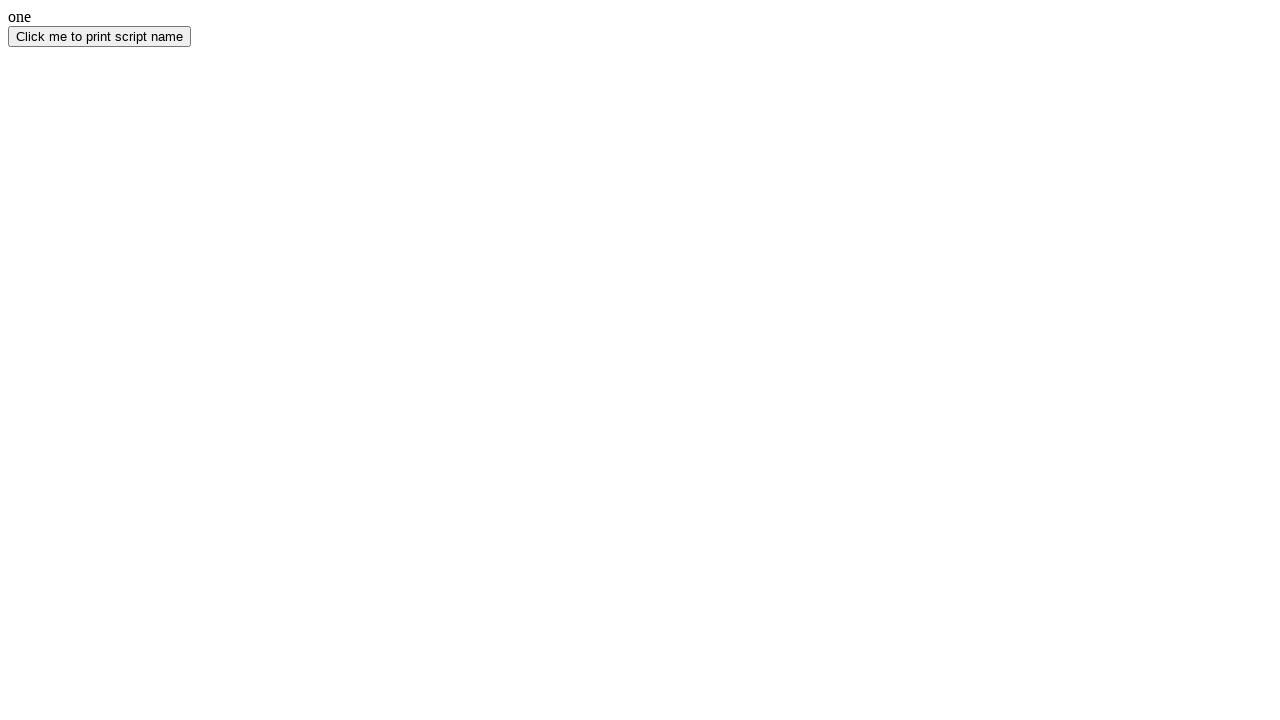

Result element appeared on the page
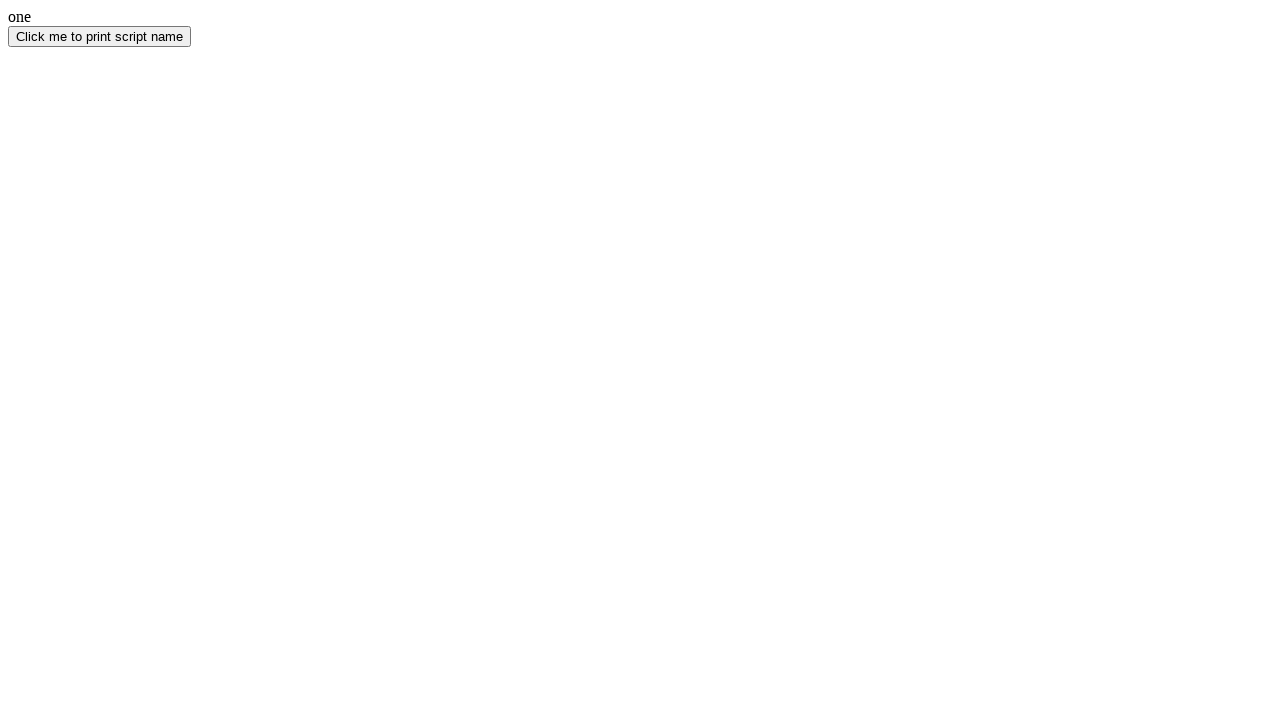

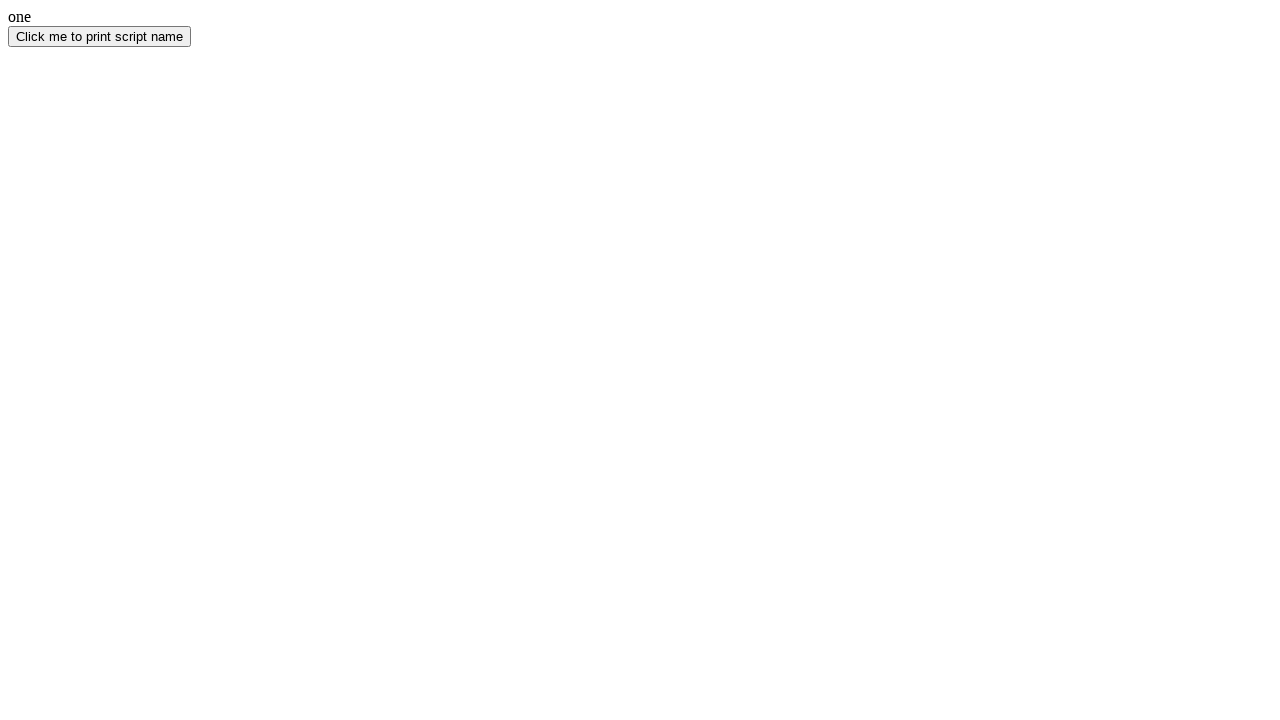